Tests Google Translate by entering Ukrainian text and verifying the Serbian translation output

Starting URL: https://translate.google.com/?hl=uk&sl=uk&tl=sr&op=translate

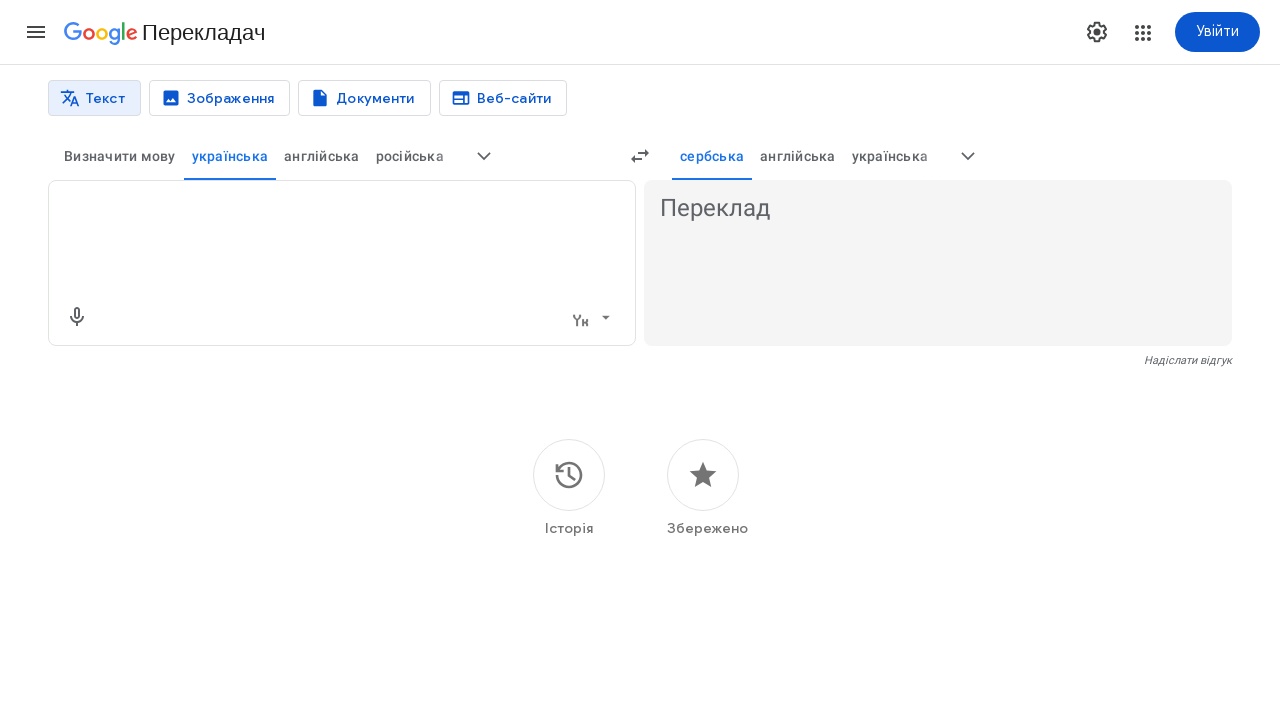

Filled textarea with Ukrainian text 'Я люблю тестування' on textarea
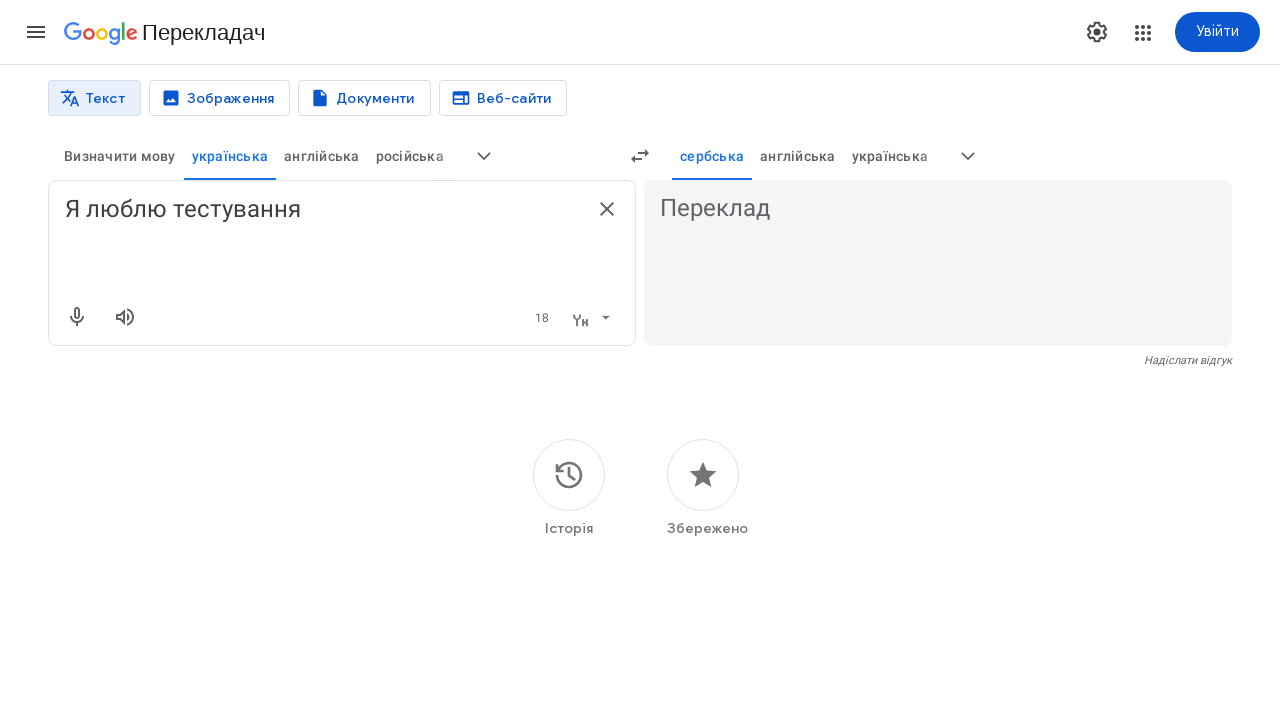

Pressed Enter to trigger translation on textarea
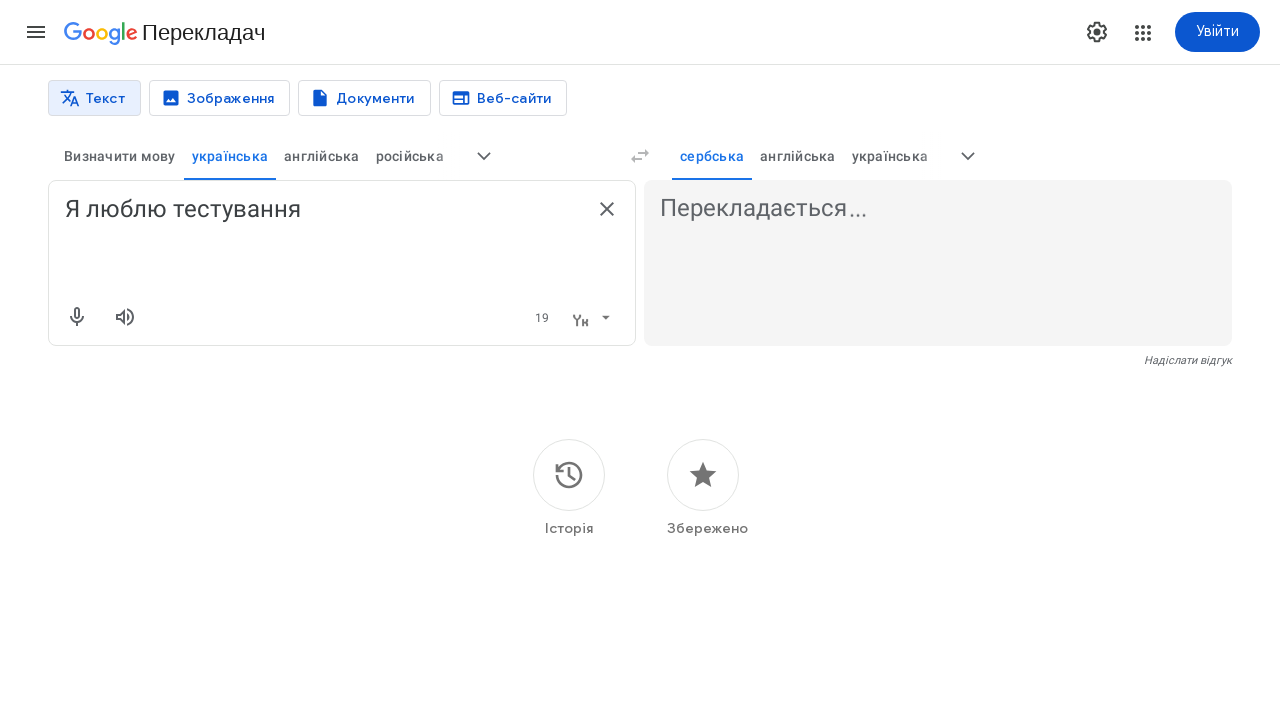

Serbian translation output loaded
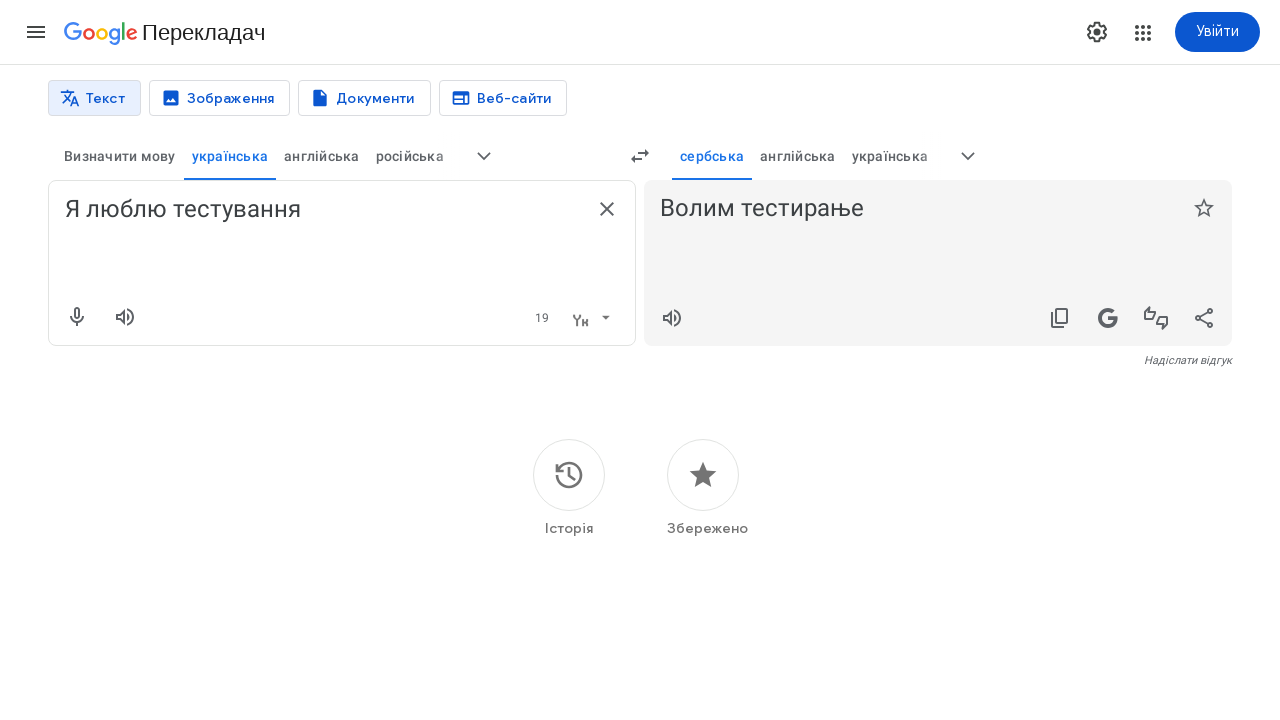

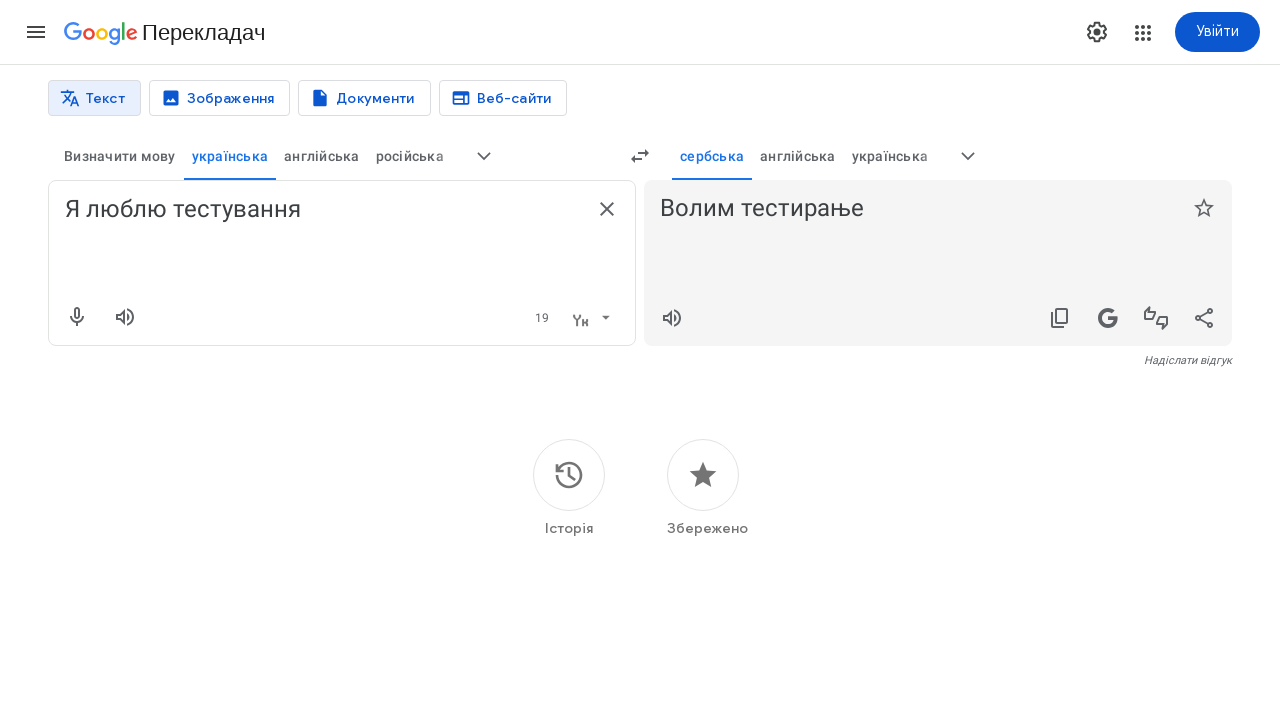